Tests login form validation by submitting with empty password field and verifying the error messages are displayed

Starting URL: https://test.safeplayers.org/login

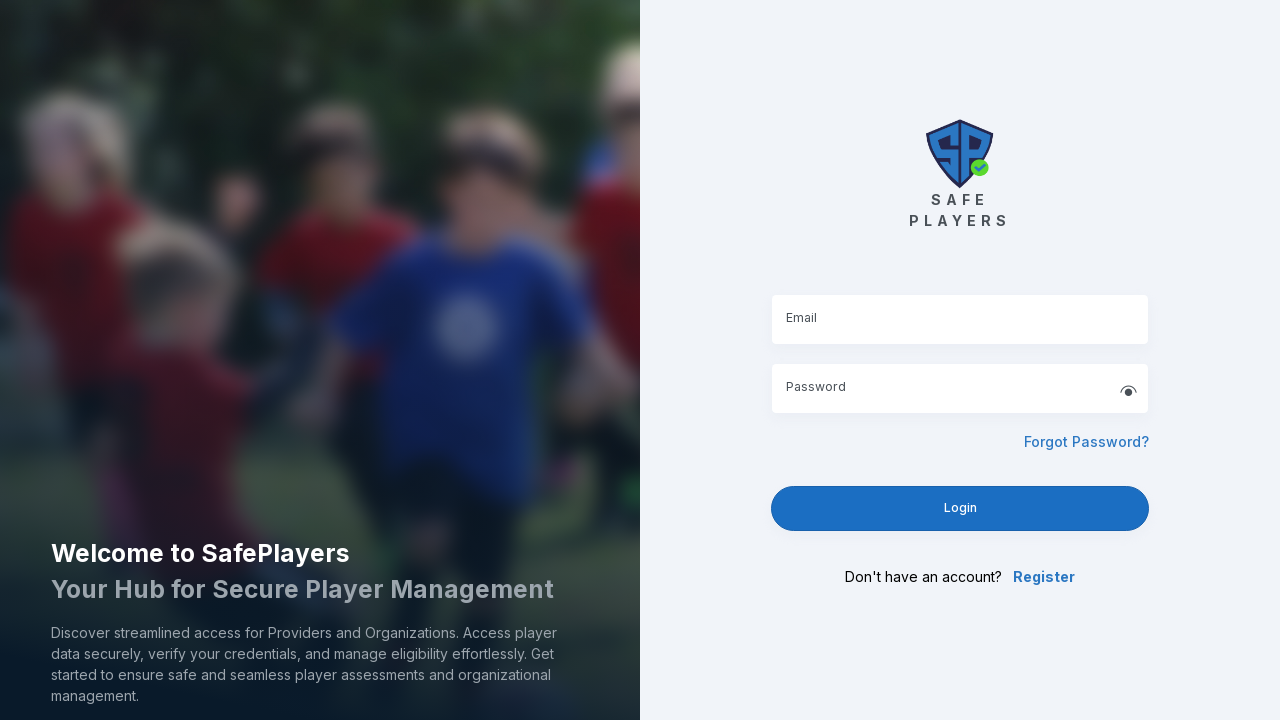

Filled email field with 'testuser@example.com', left password empty on internal:role=textbox[name="Email"i]
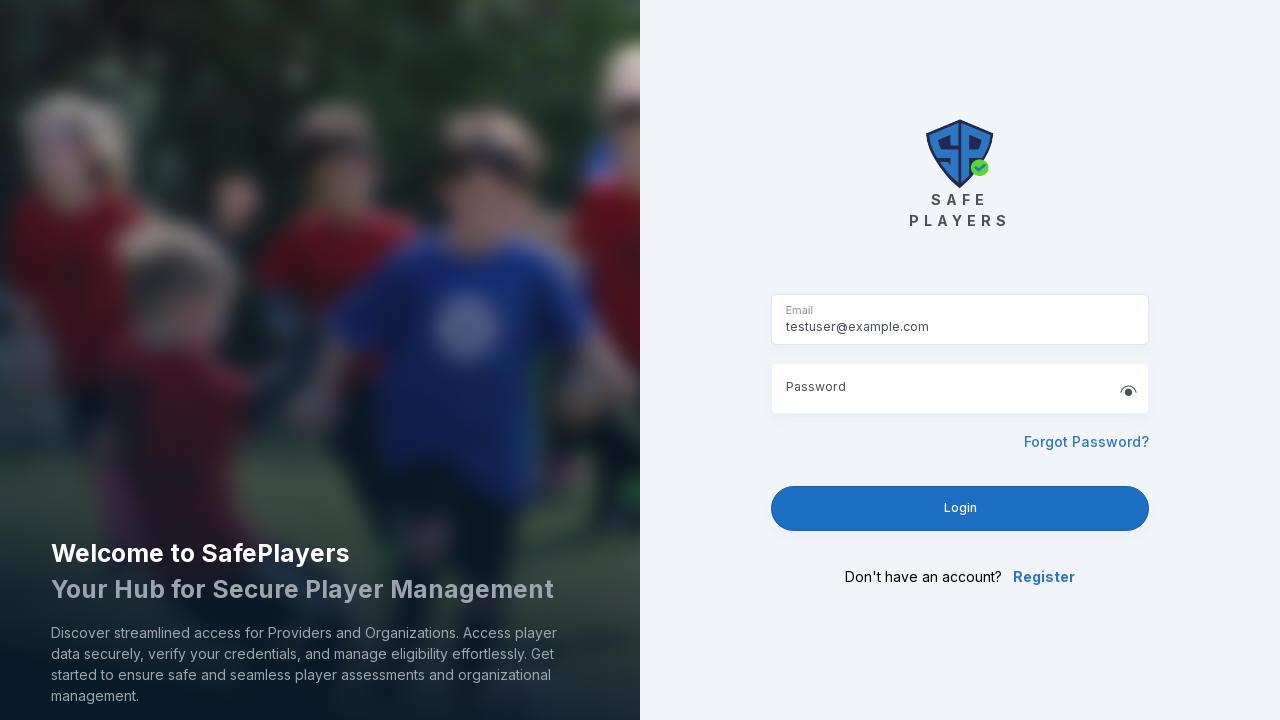

Clicked Login button to submit form with empty password at (960, 508) on internal:role=button[name="Login"i]
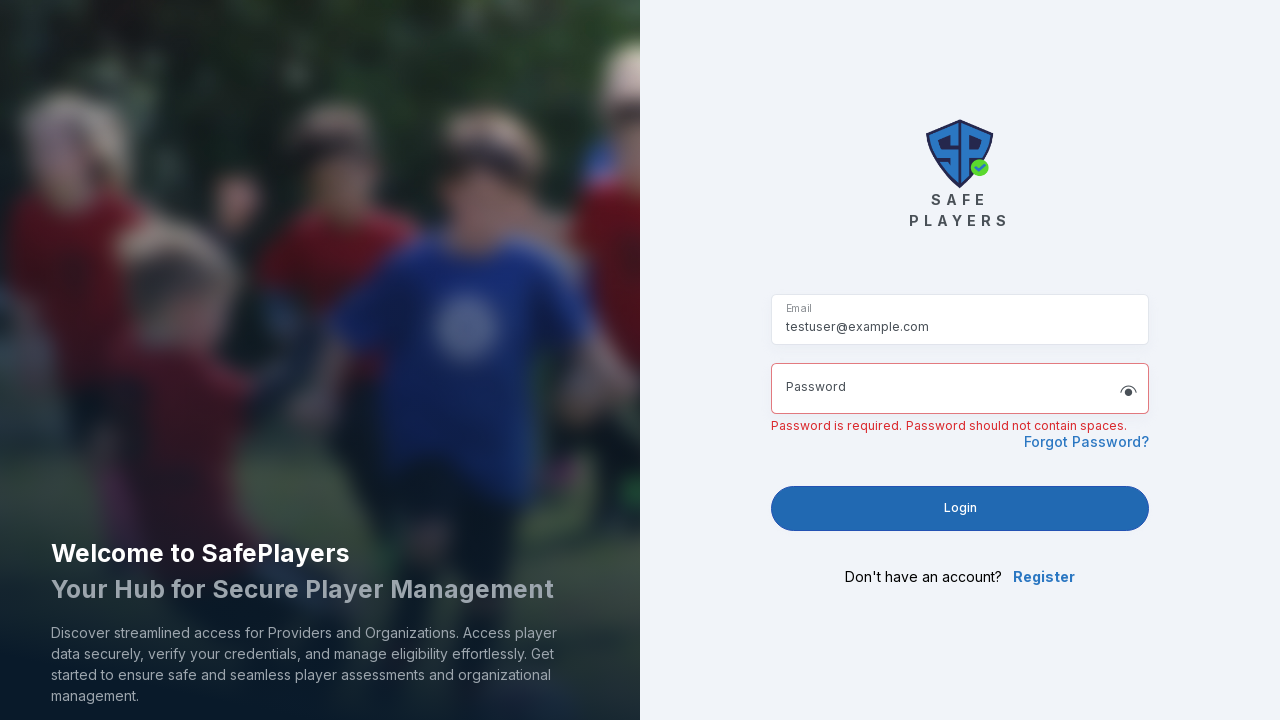

Verified error message 'Password is required.' appeared
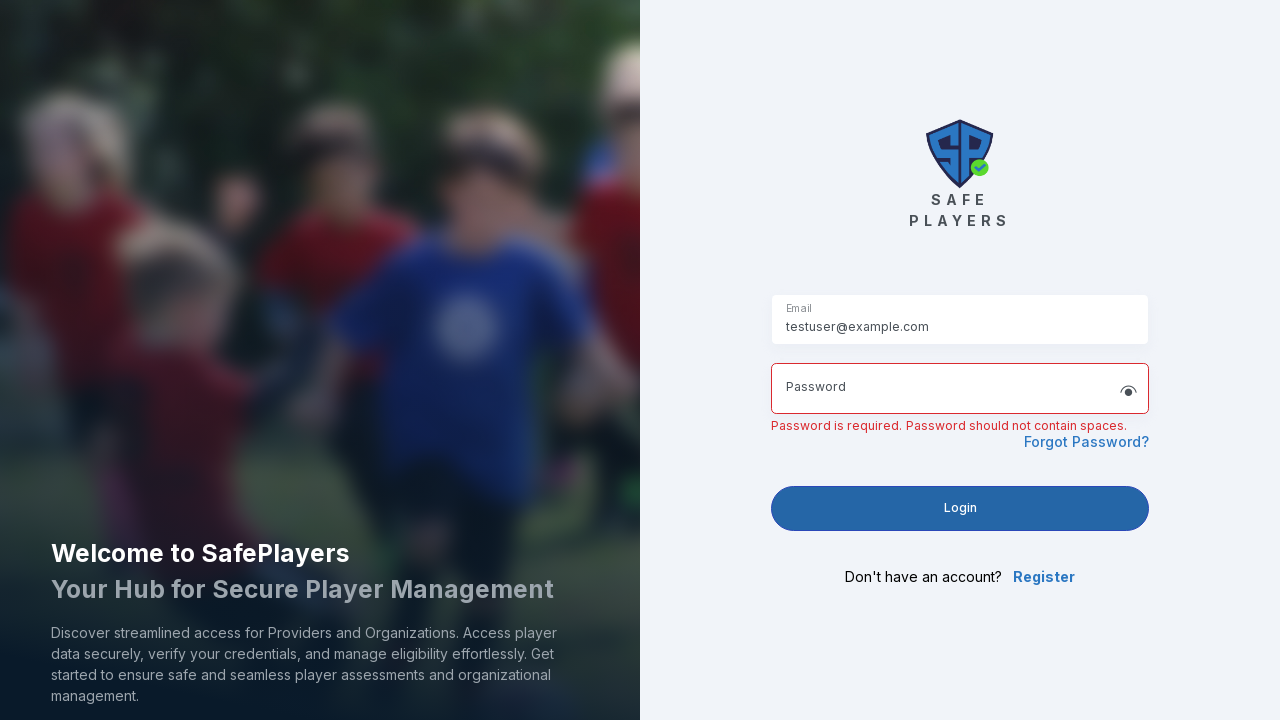

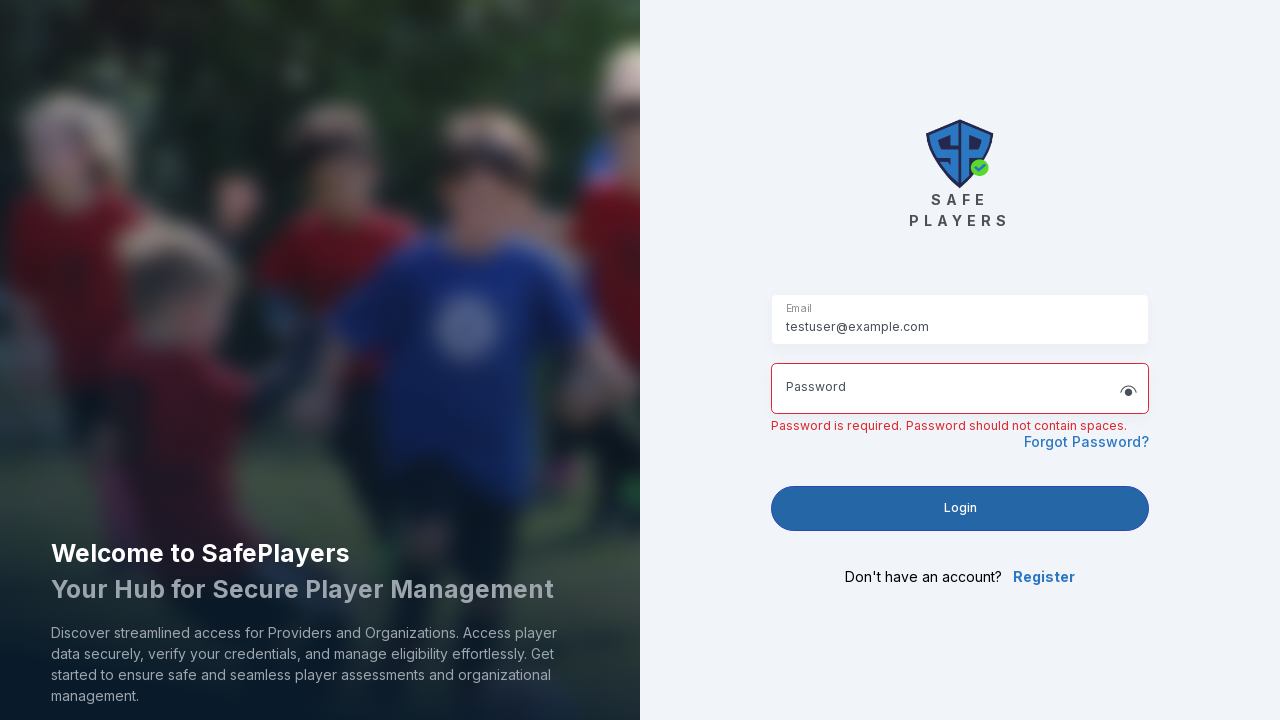